Tests registration form by filling in first name, last name, and selecting gender fields

Starting URL: https://loopcamp.vercel.app/registration_form.html

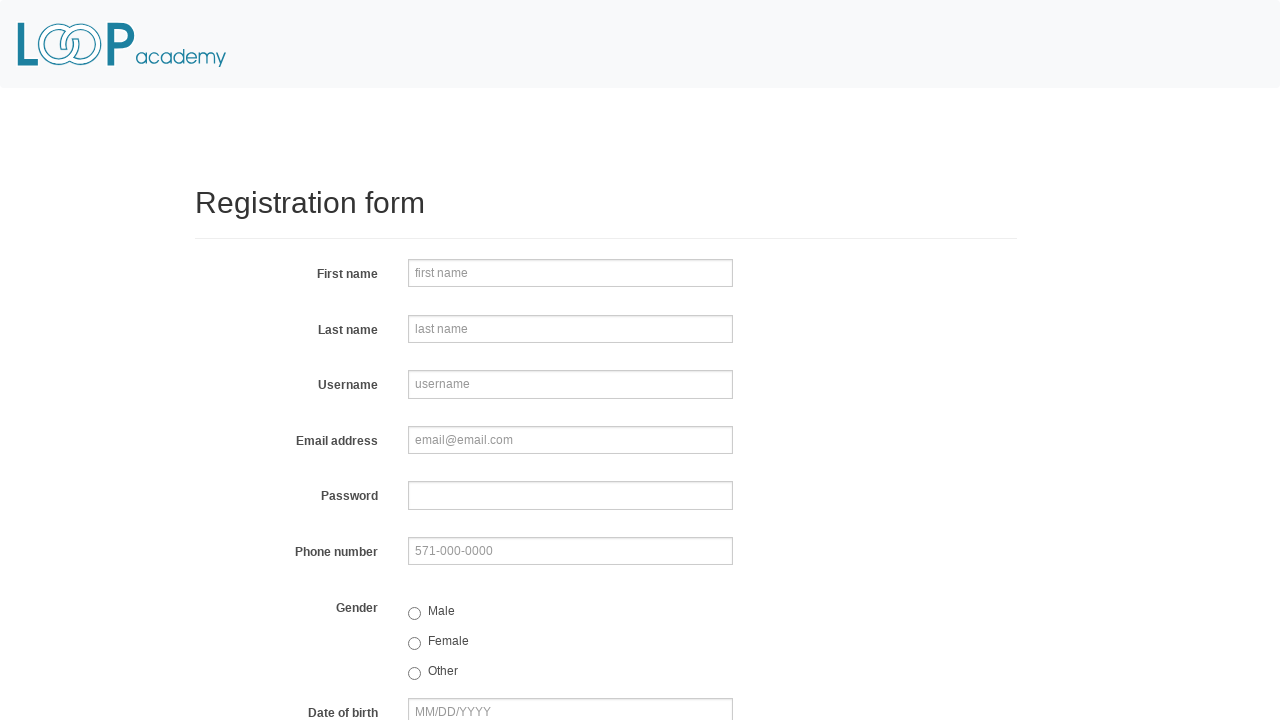

Filled first name field with 'Ahmad' on input[name='firstname']
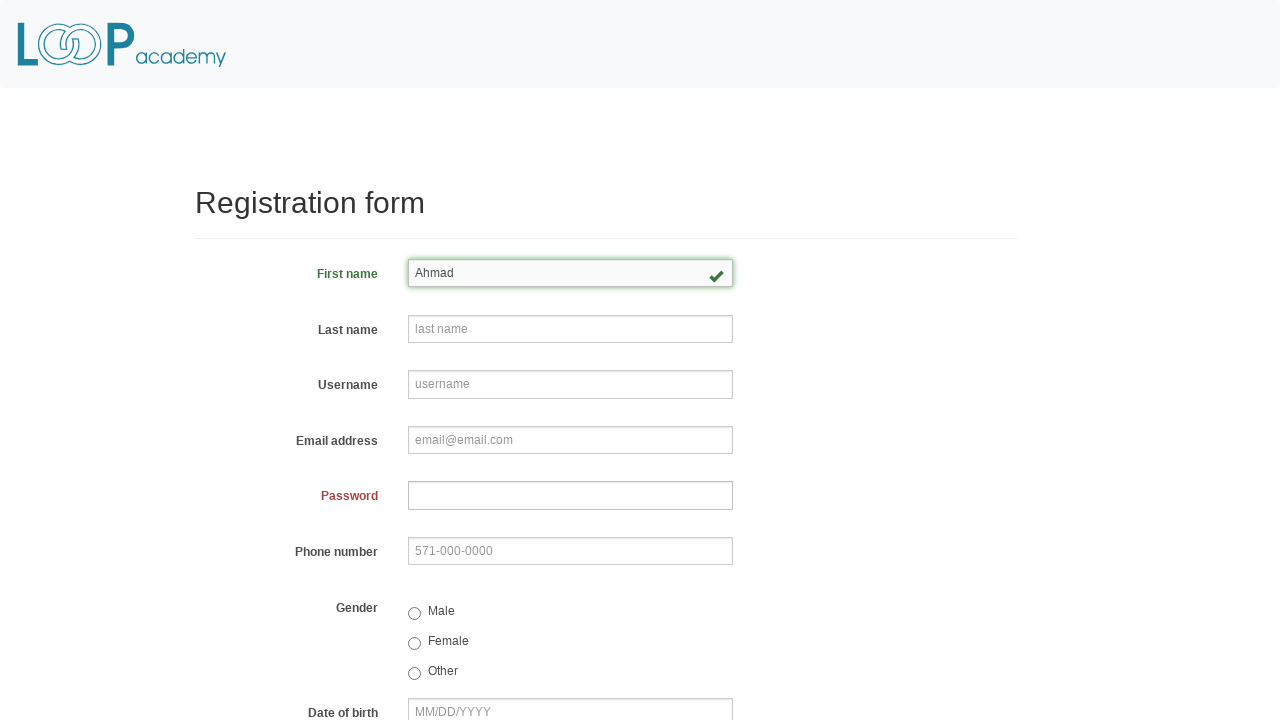

Filled last name field with 'Mammadli' on input[name='lastname']
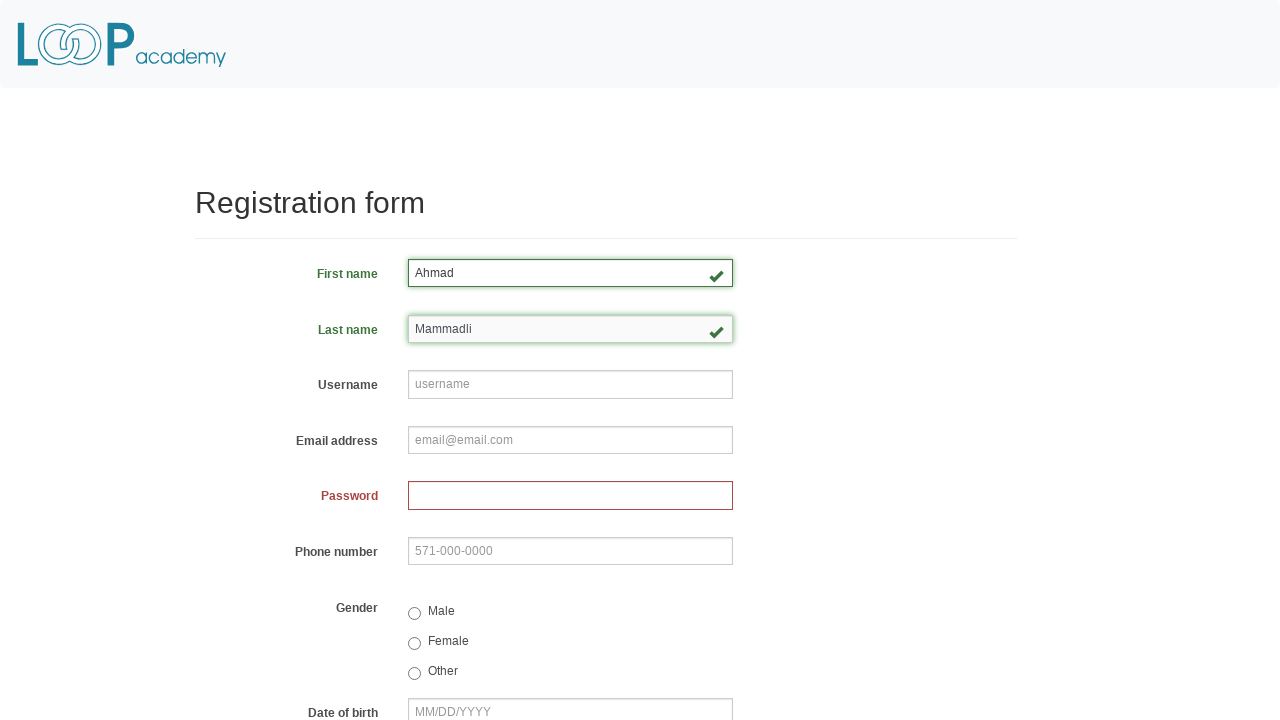

Selected gender radio button at (414, 613) on input[name='gender']
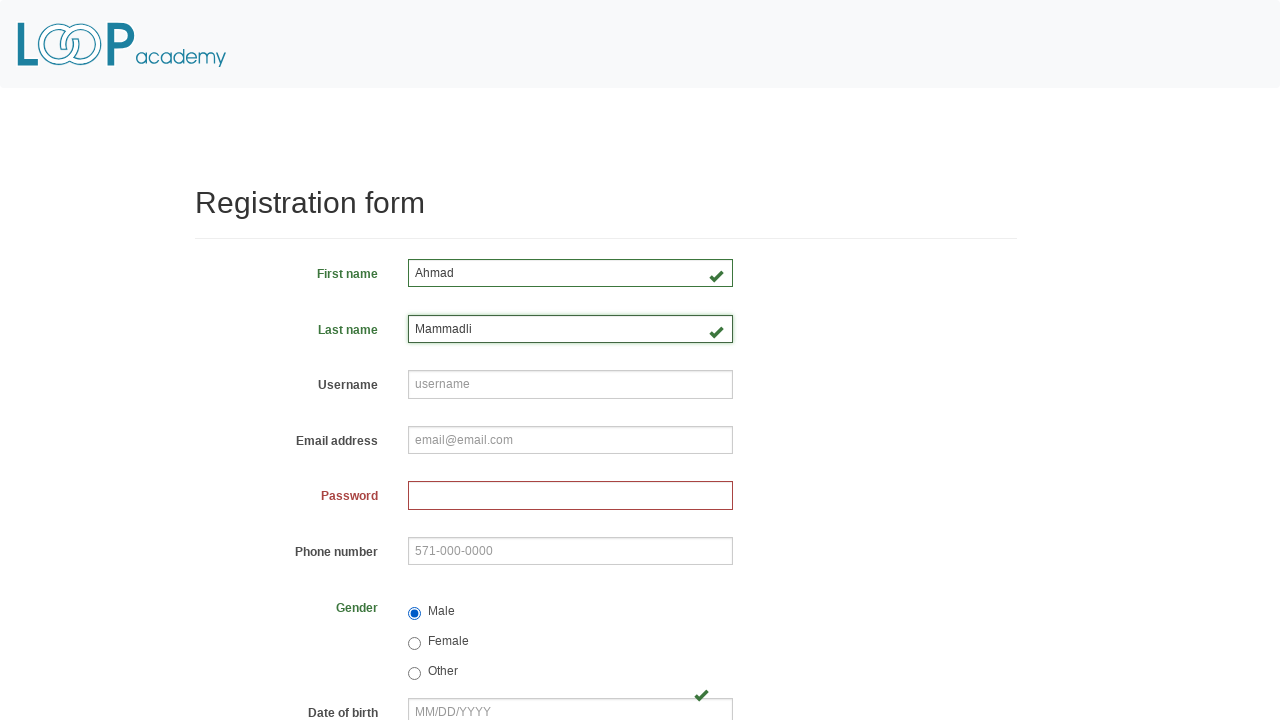

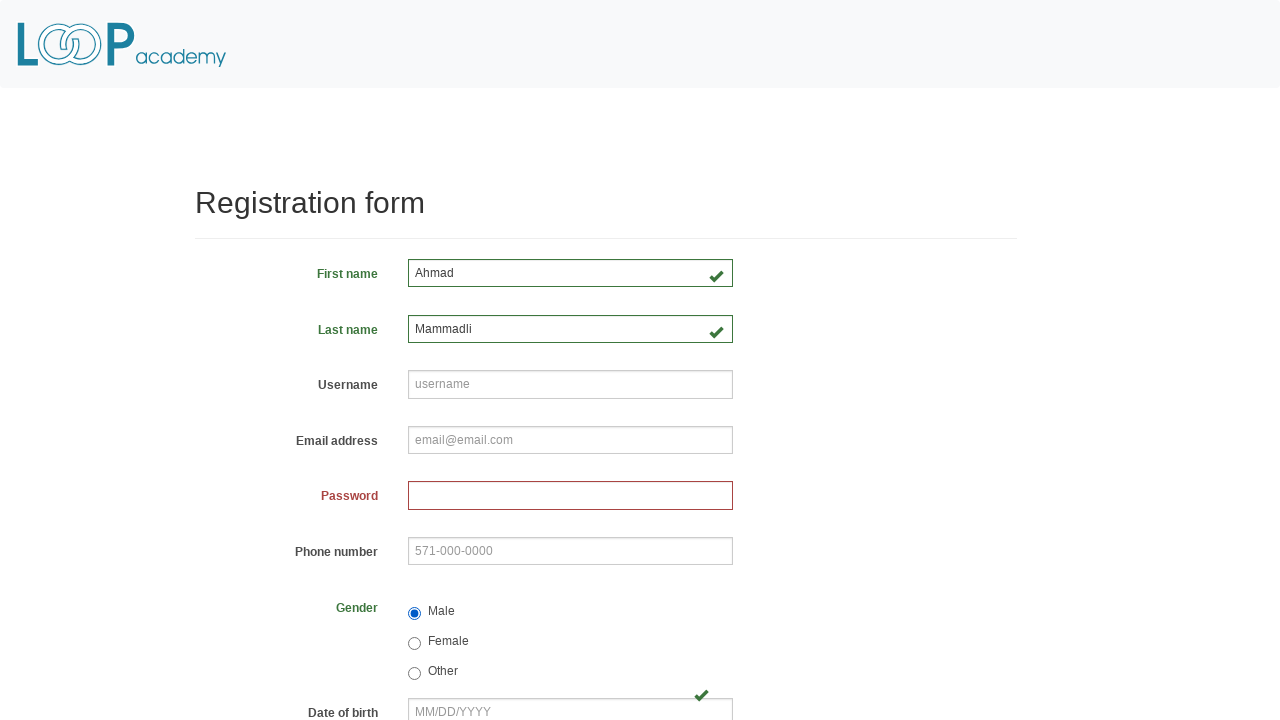